Tests opening a popup modal, verifying its content, and closing it

Starting URL: https://thefreerangetester.github.io/sandbox-automation-testing/

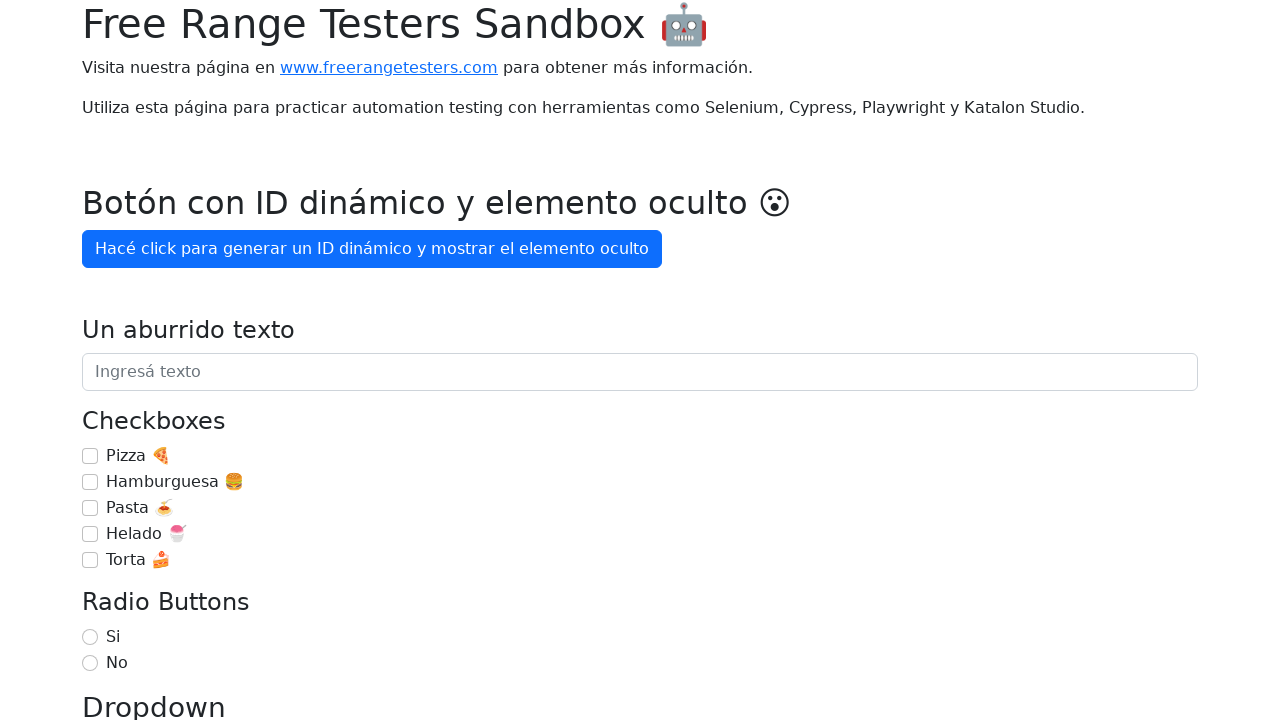

Clicked 'Mostrar popup' button to open the popup modal at (154, 361) on internal:role=button[name="Mostrar popup"i]
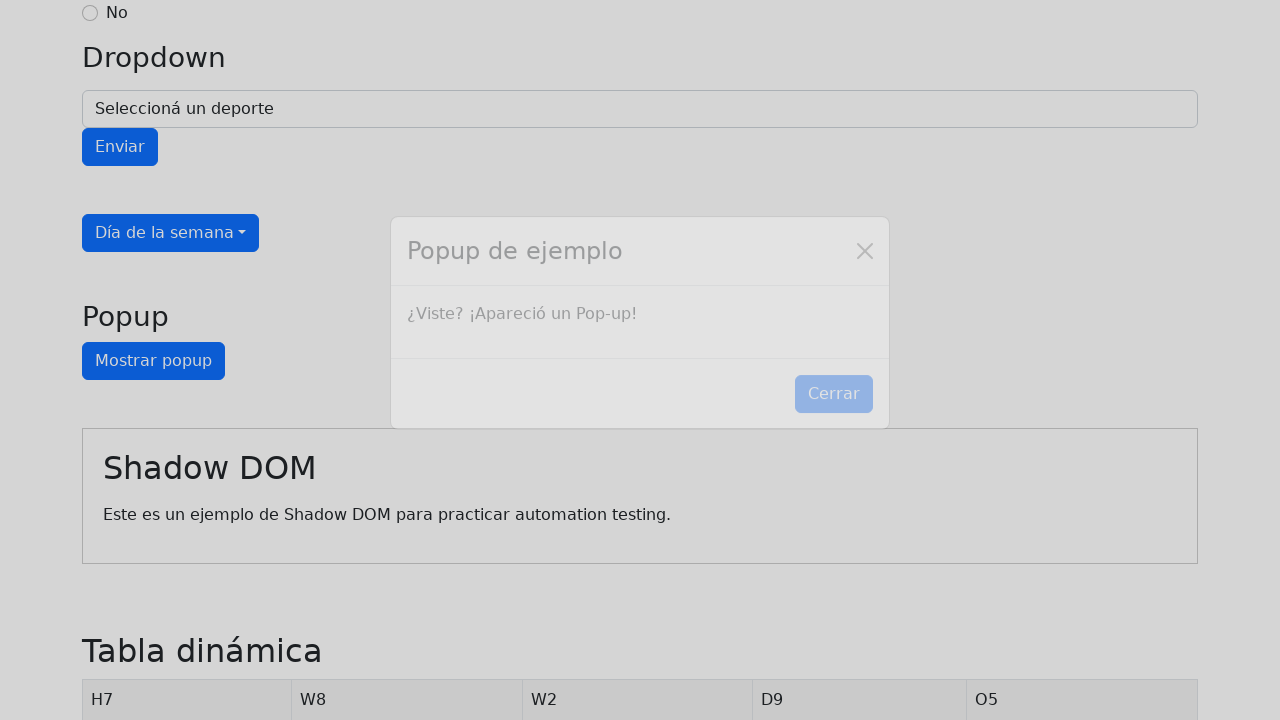

Verified popup text '¿Viste? ¡Apareció un Pop-up!' is visible
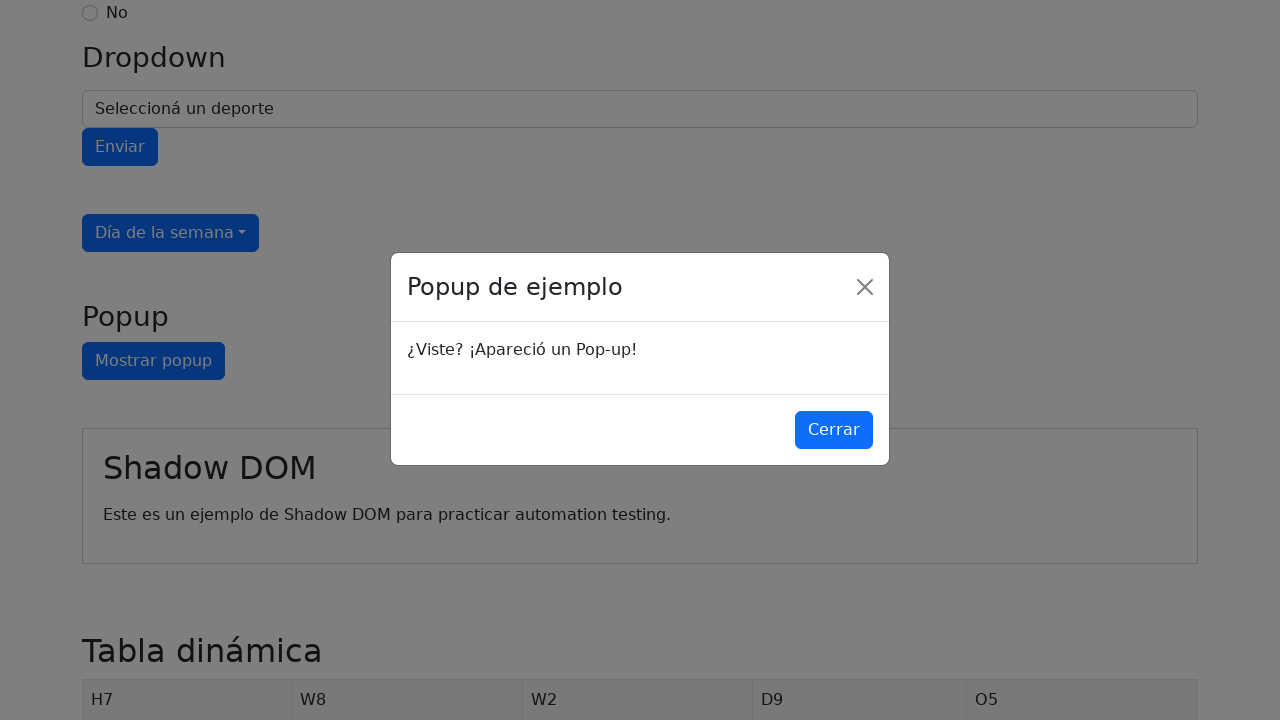

Clicked 'Cerrar' button to close the popup modal at (834, 431) on internal:role=button[name="Cerrar"i]
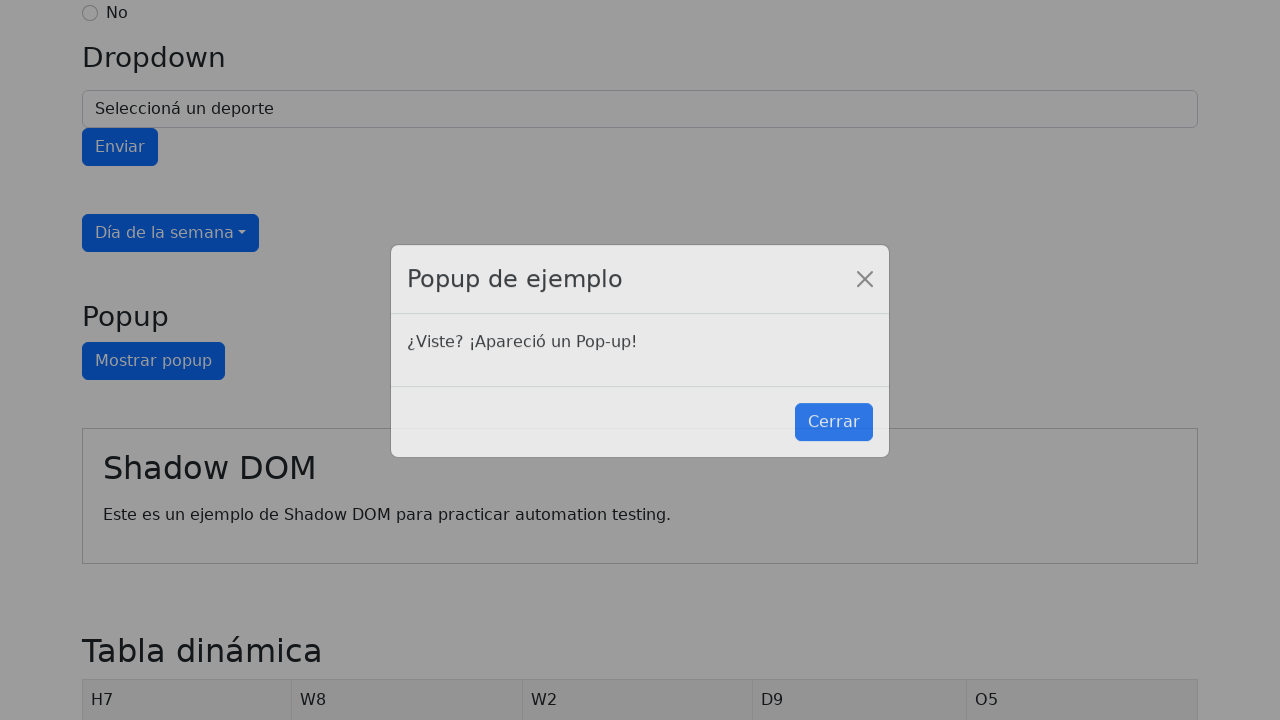

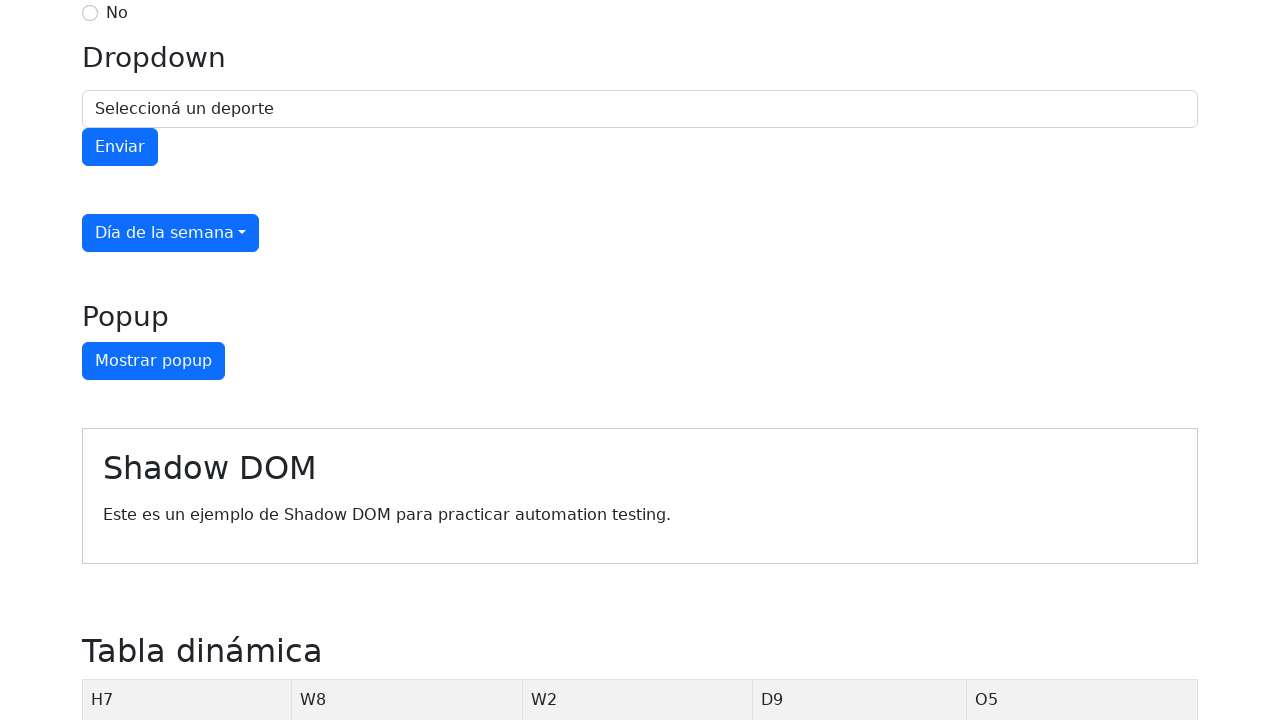